Tests JavaScript prompt alert handling by clicking a button to trigger a prompt, entering text into the alert, and accepting it

Starting URL: https://letcode.in/alert

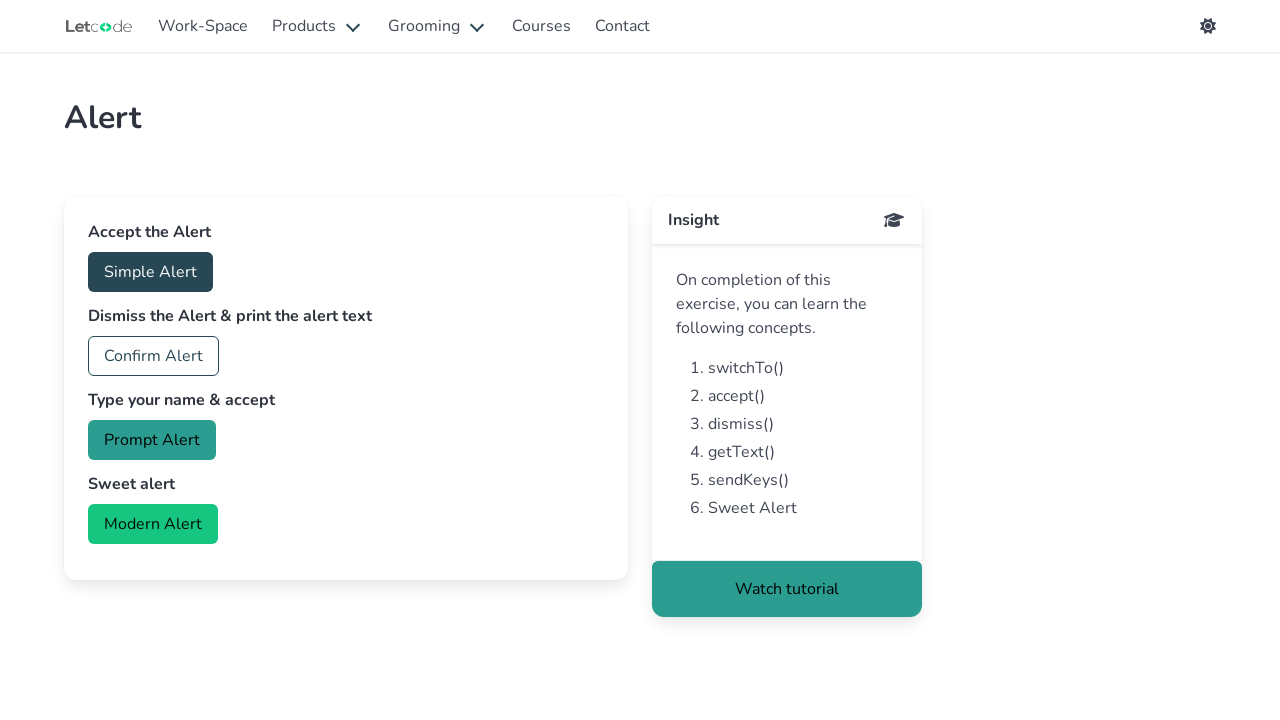

Clicked prompt button to trigger JavaScript alert at (152, 440) on #prompt
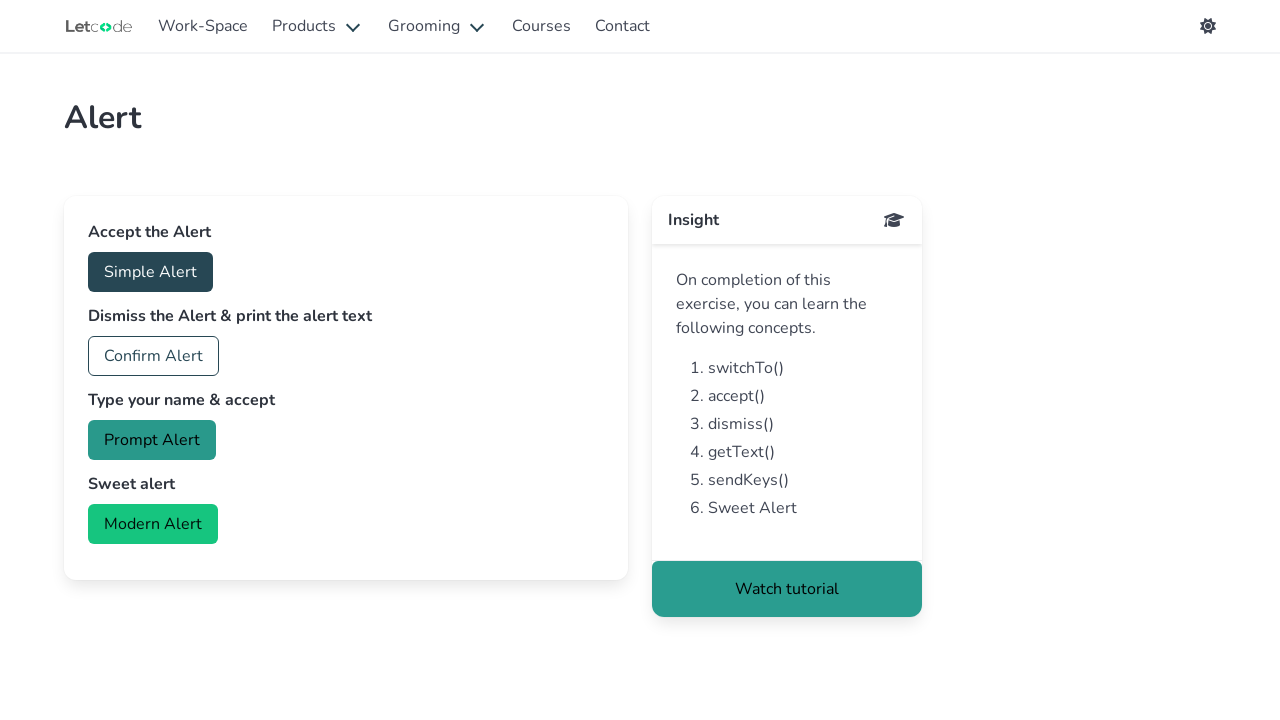

Set up dialog handler to accept prompt with text 'xyz'
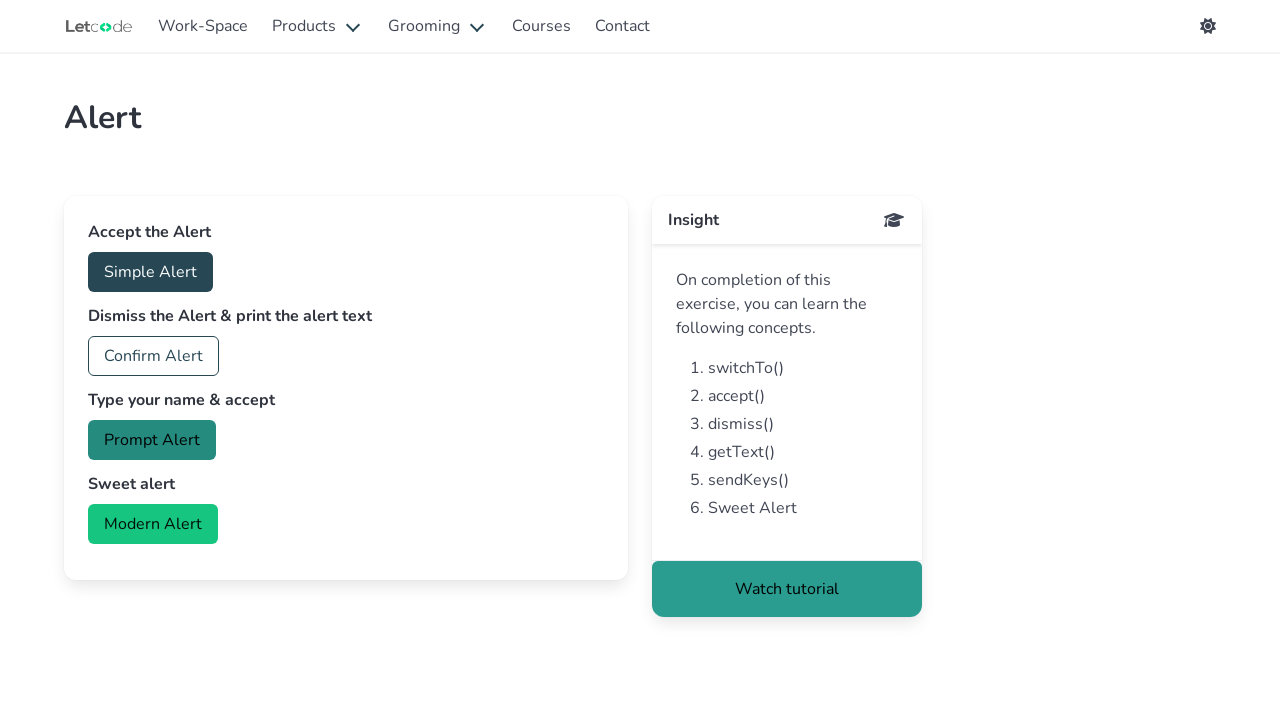

Clicked prompt button with dialog handler active at (152, 440) on #prompt
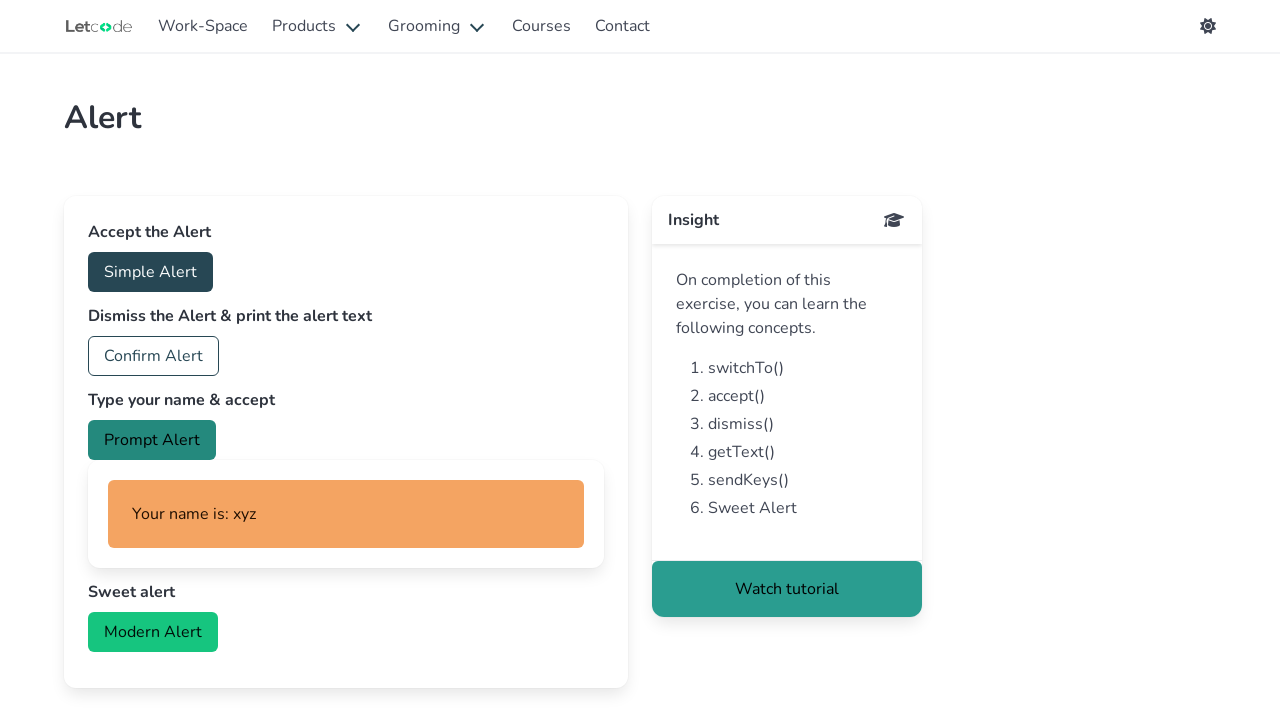

Waited for dialog interaction to complete
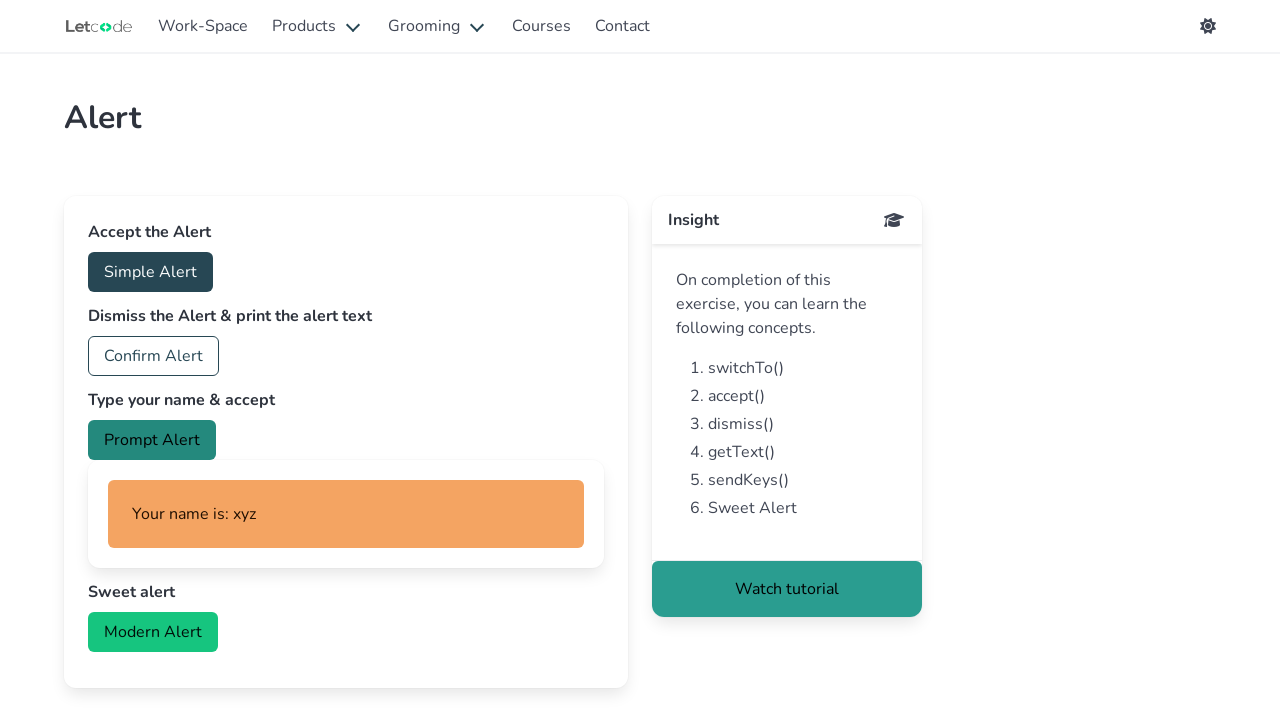

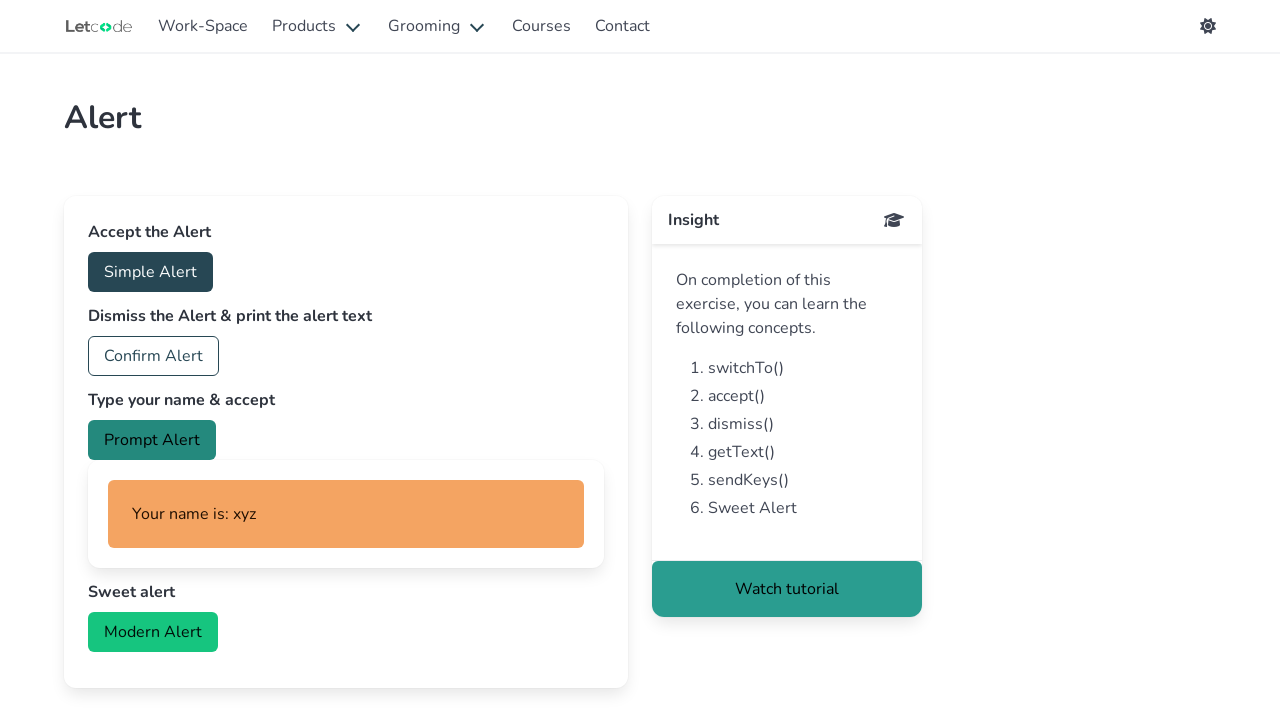